Tests various web element interactions including filling text fields, clicking radio buttons, clearing inputs, checking element visibility, and toggling element display on two different test practice websites.

Starting URL: https://trytestingthis.netlify.app/

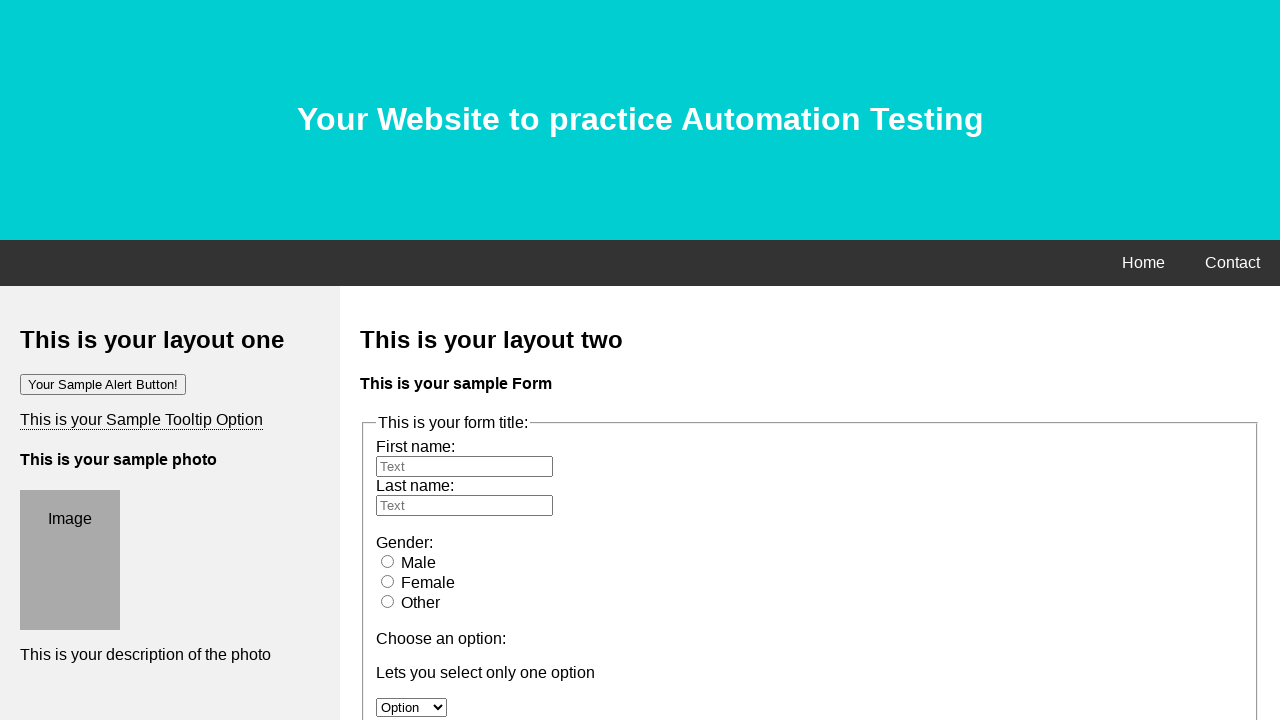

Filled first name input box with 'Mohammad' on input#fname
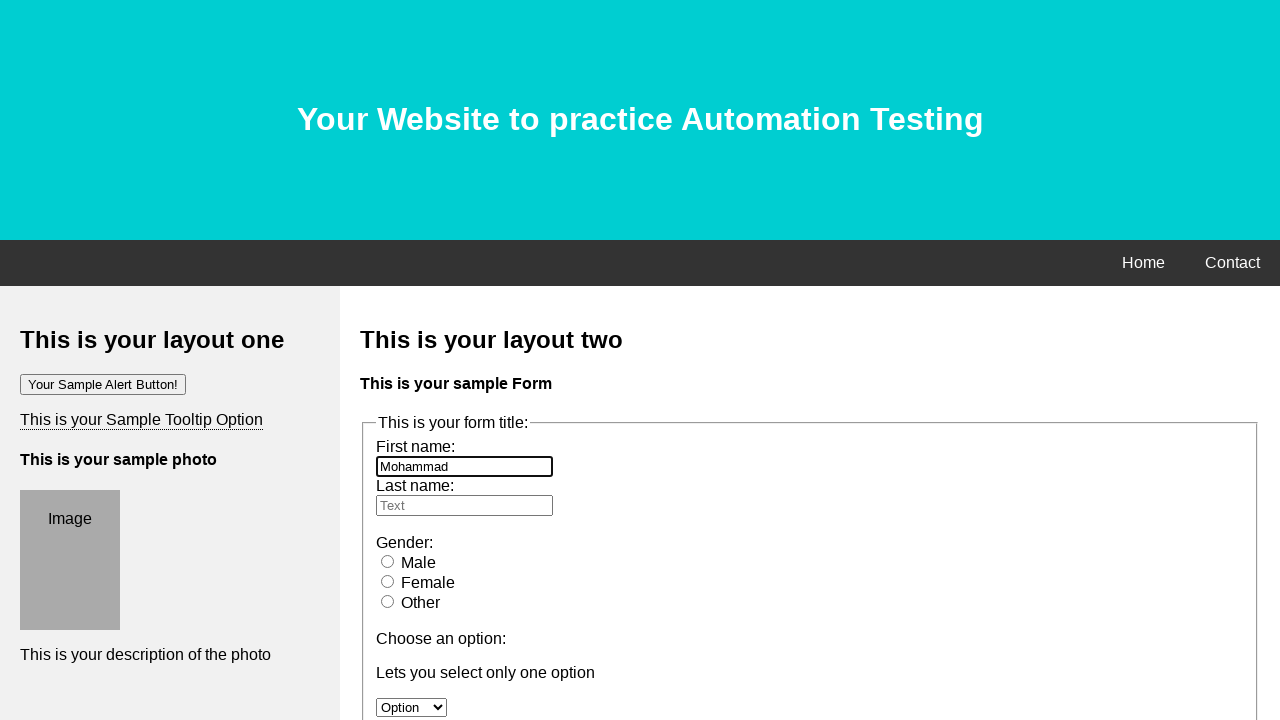

Clicked male radio button at (388, 561) on input#male
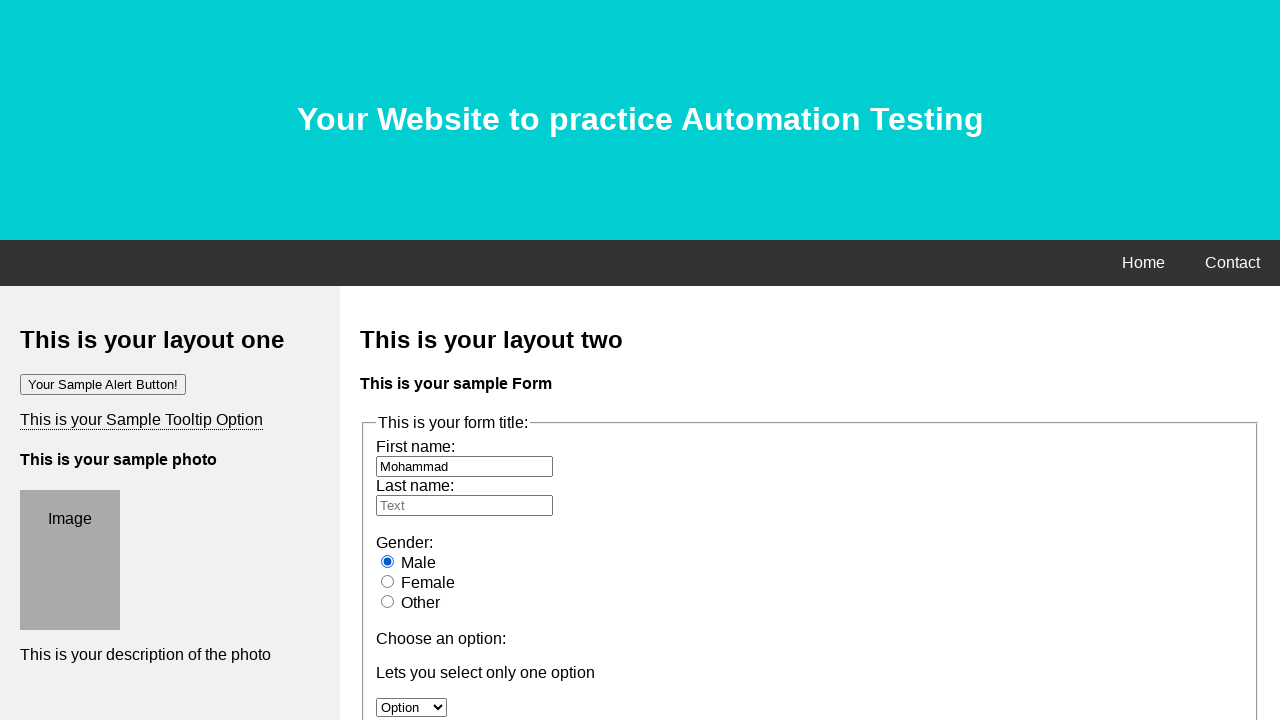

Cleared the first name input box on input#fname
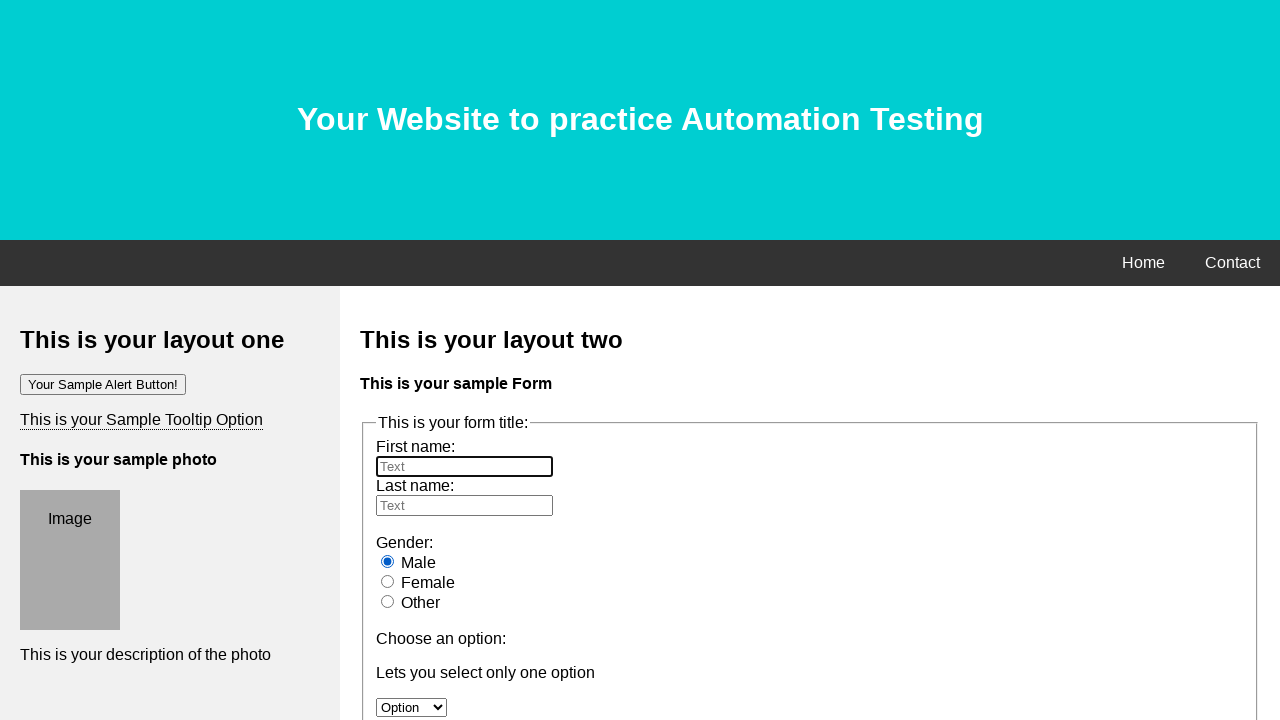

Verified male label is displayed
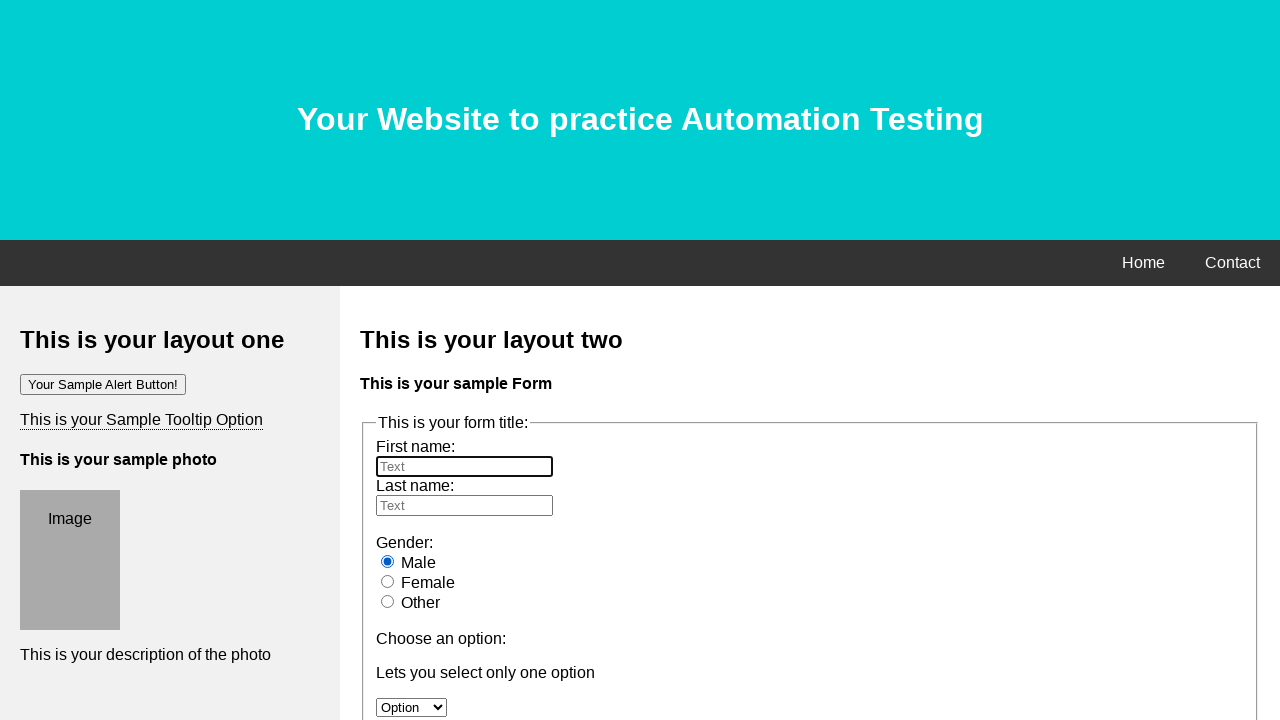

Navigated to second test site at https://rahulshettyacademy.com/AutomationPractice/
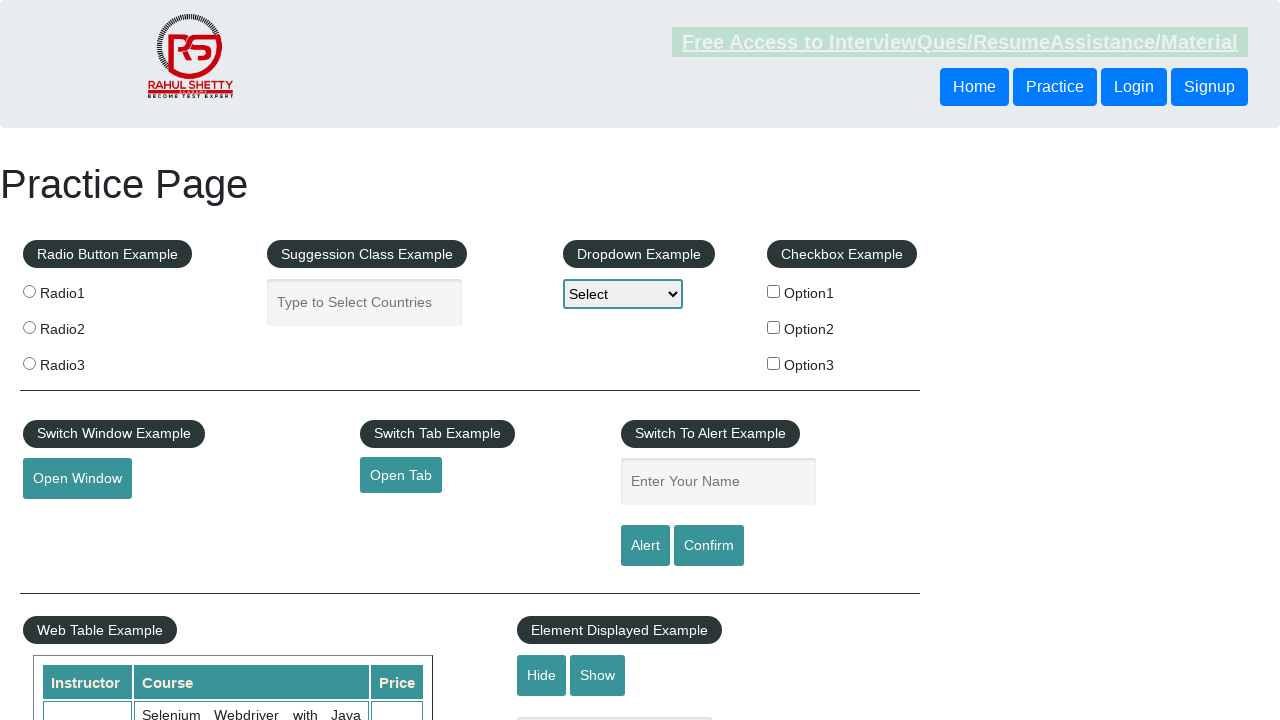

Verified displayed-text input is visible initially
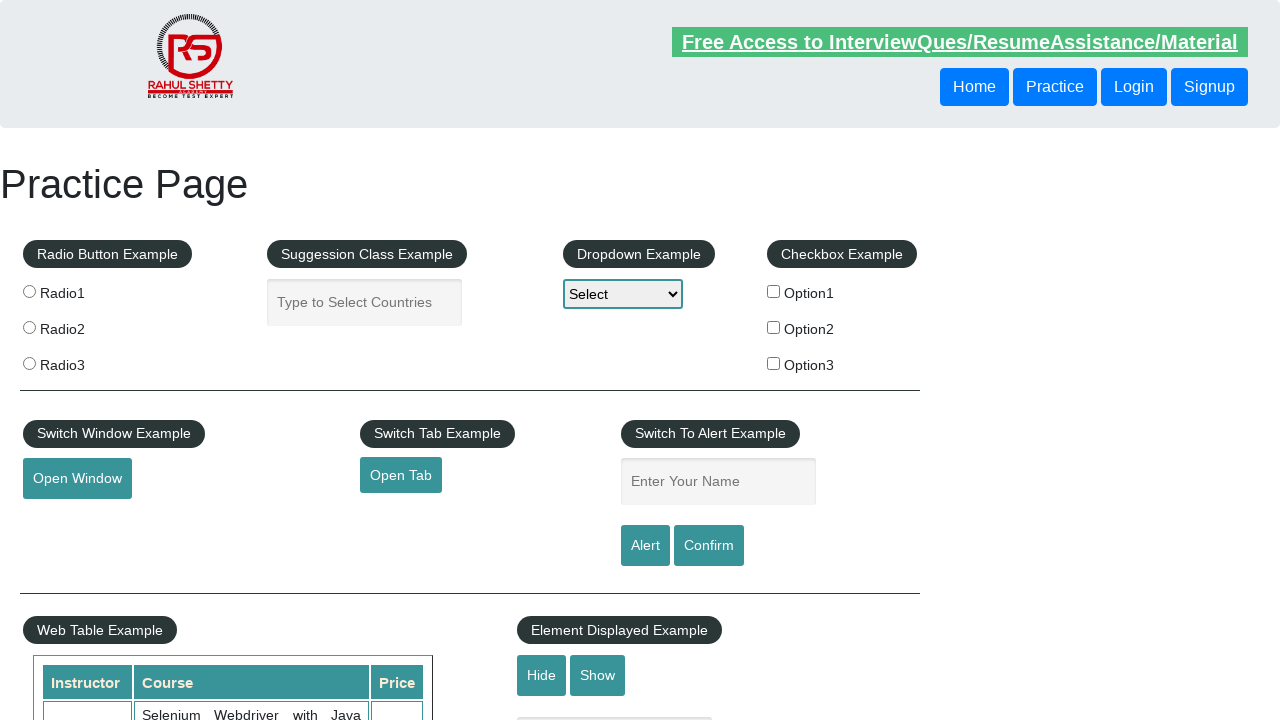

Clicked hide button to hide the textbox at (542, 675) on input#hide-textbox
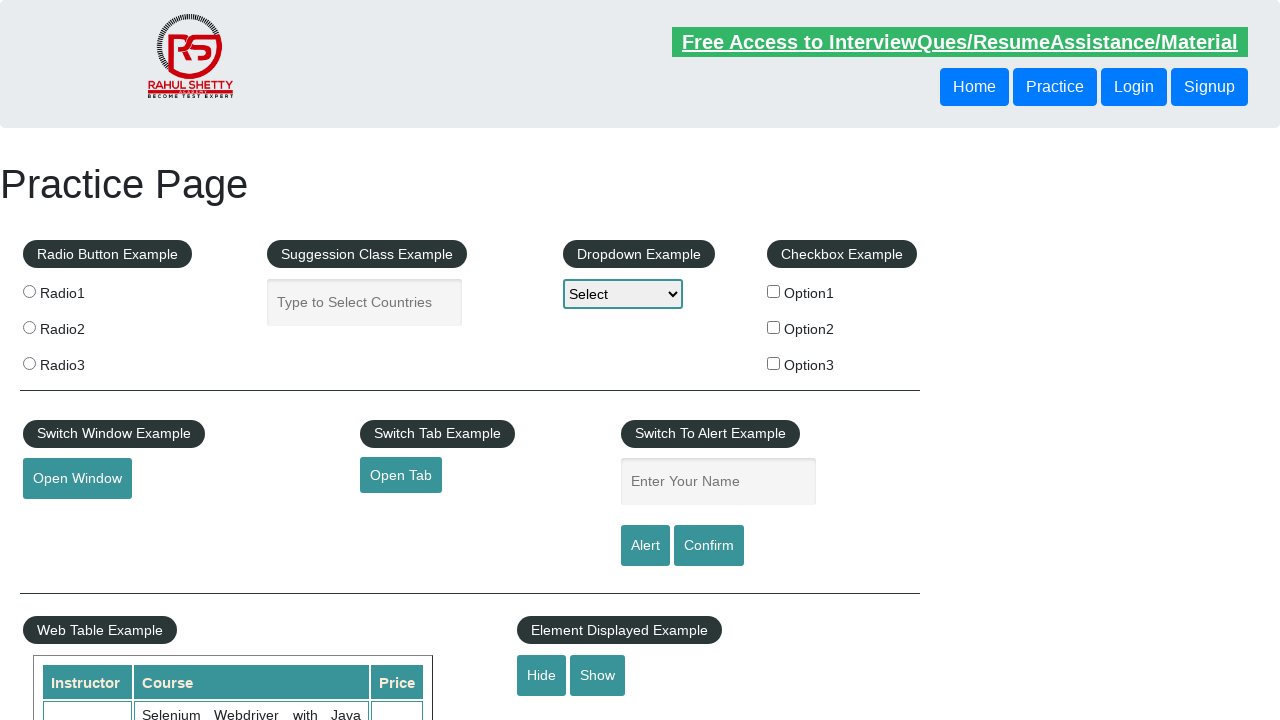

Clicked checkbox option 1 at (774, 291) on input#checkBoxOption1
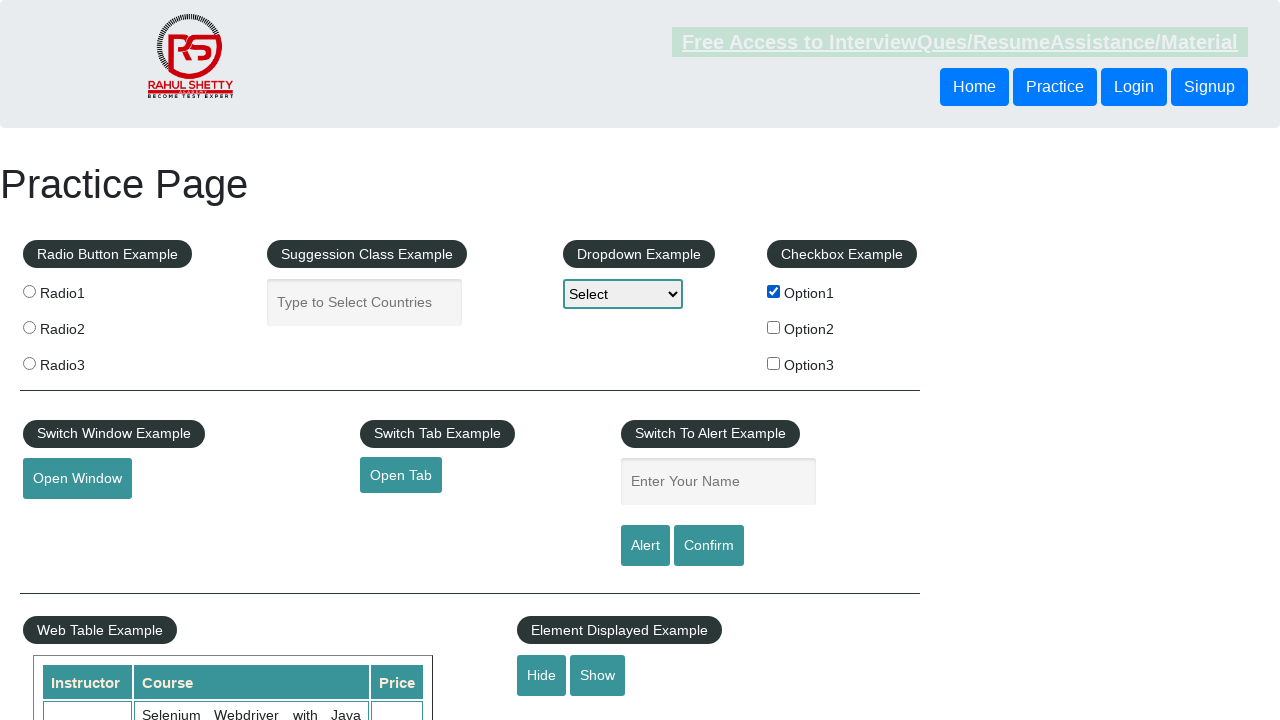

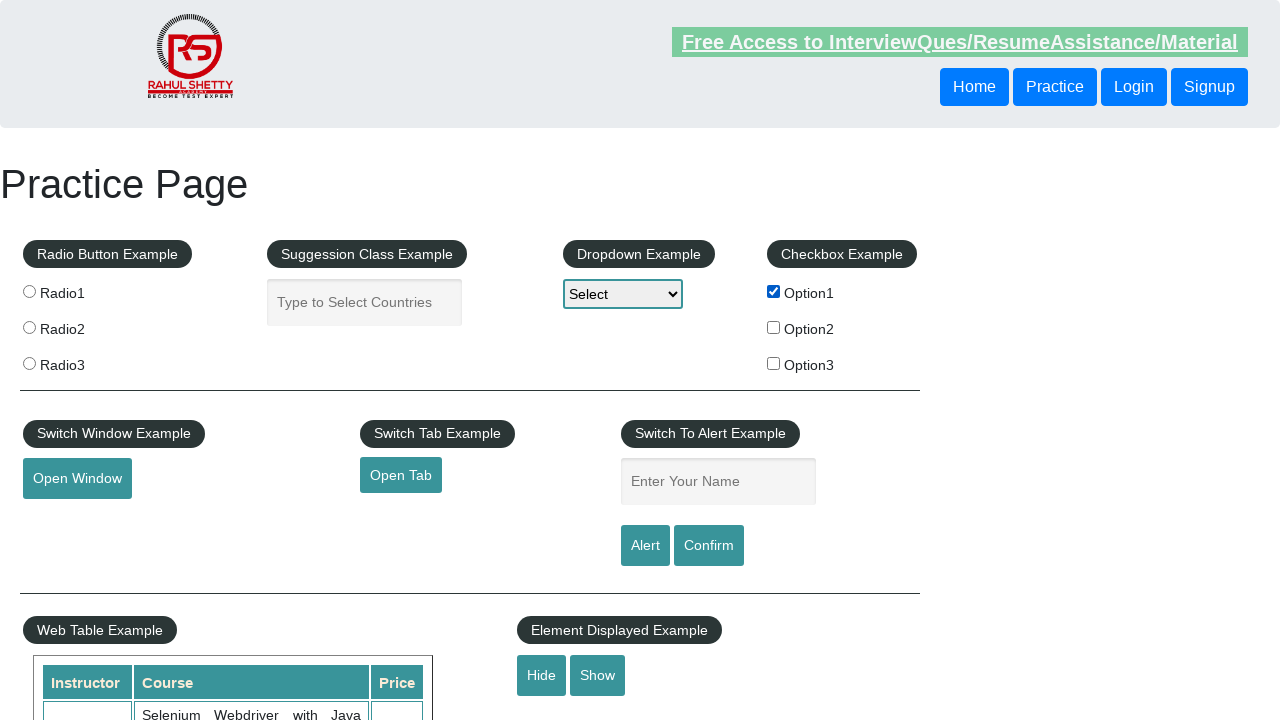